Tests a simple form submission by filling in first name and last name fields, then clicking the submit button.

Starting URL: https://trytestingthis.netlify.app/index.html

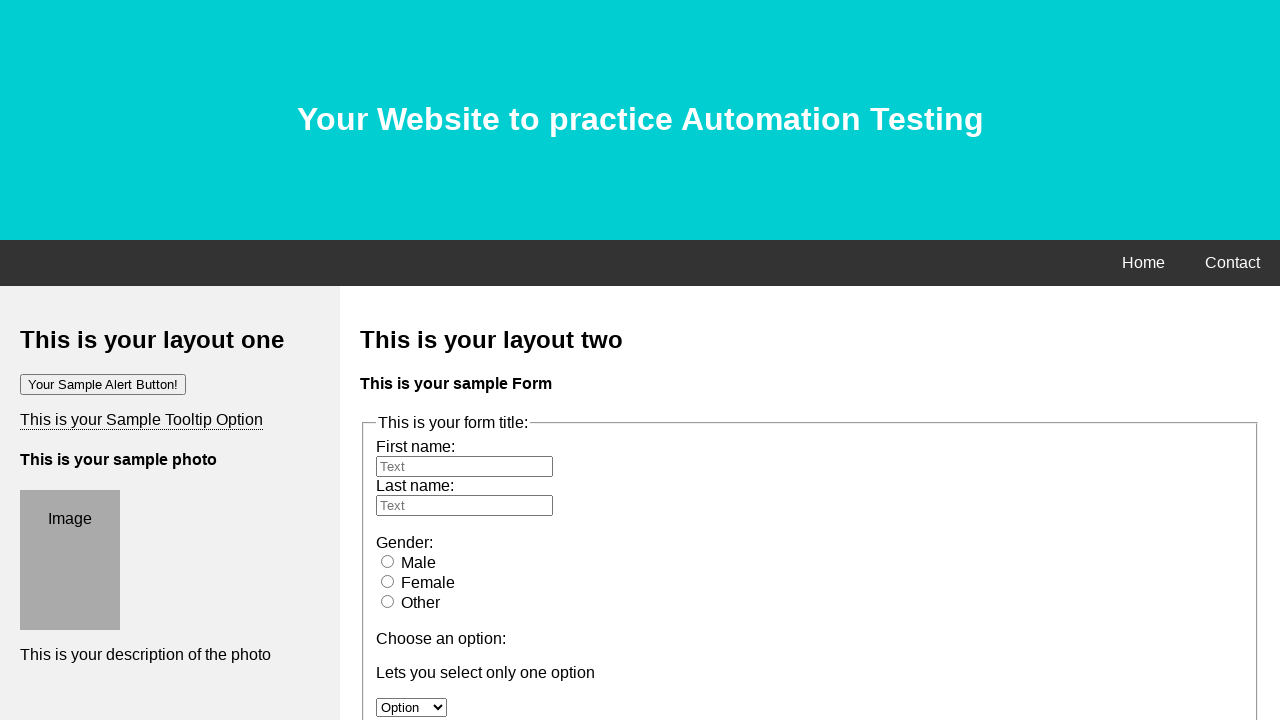

Filled first name field with 'Auto' on #fname
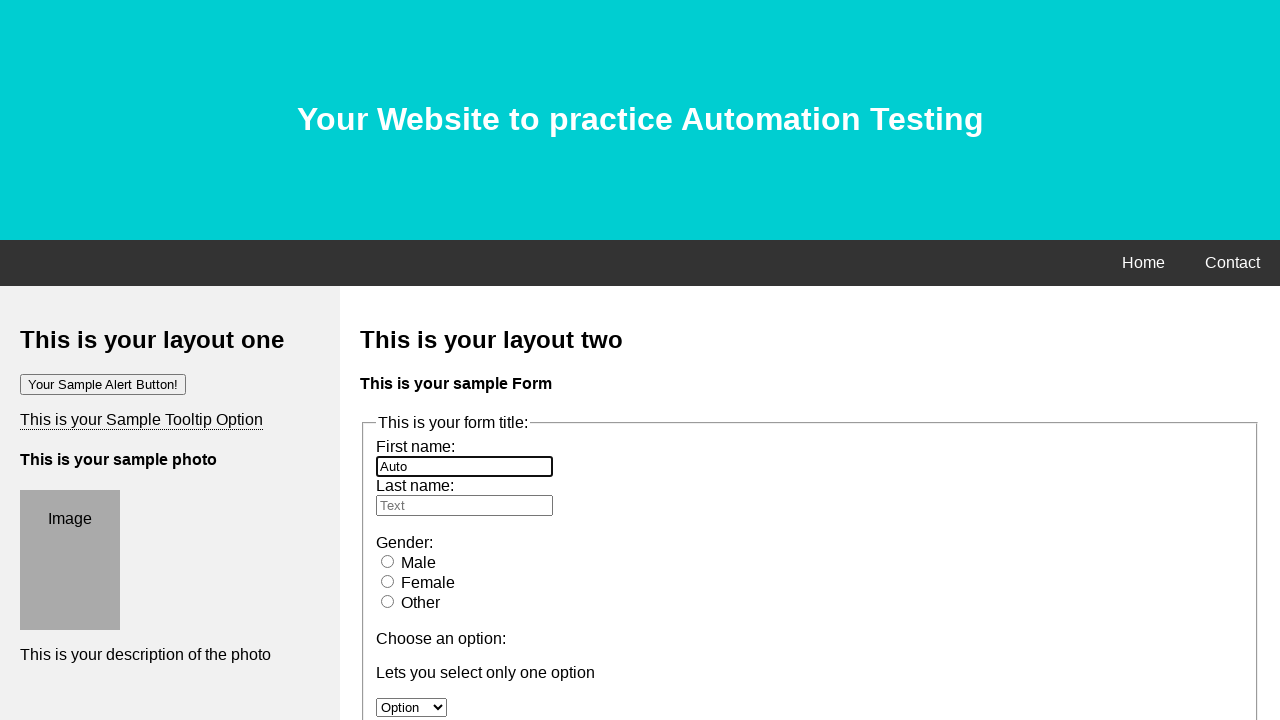

Filled last name field with 'nation' on #lname
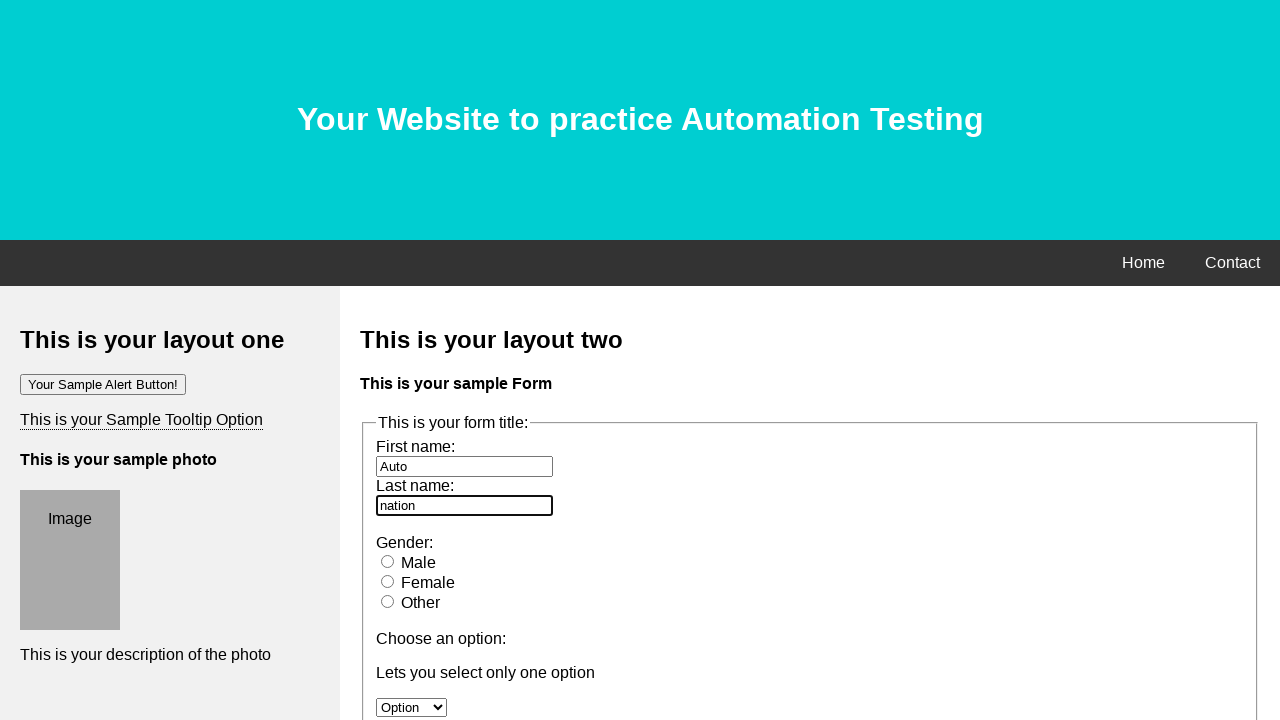

Clicked Submit button to submit the form at (404, 361) on button:has-text('Submit')
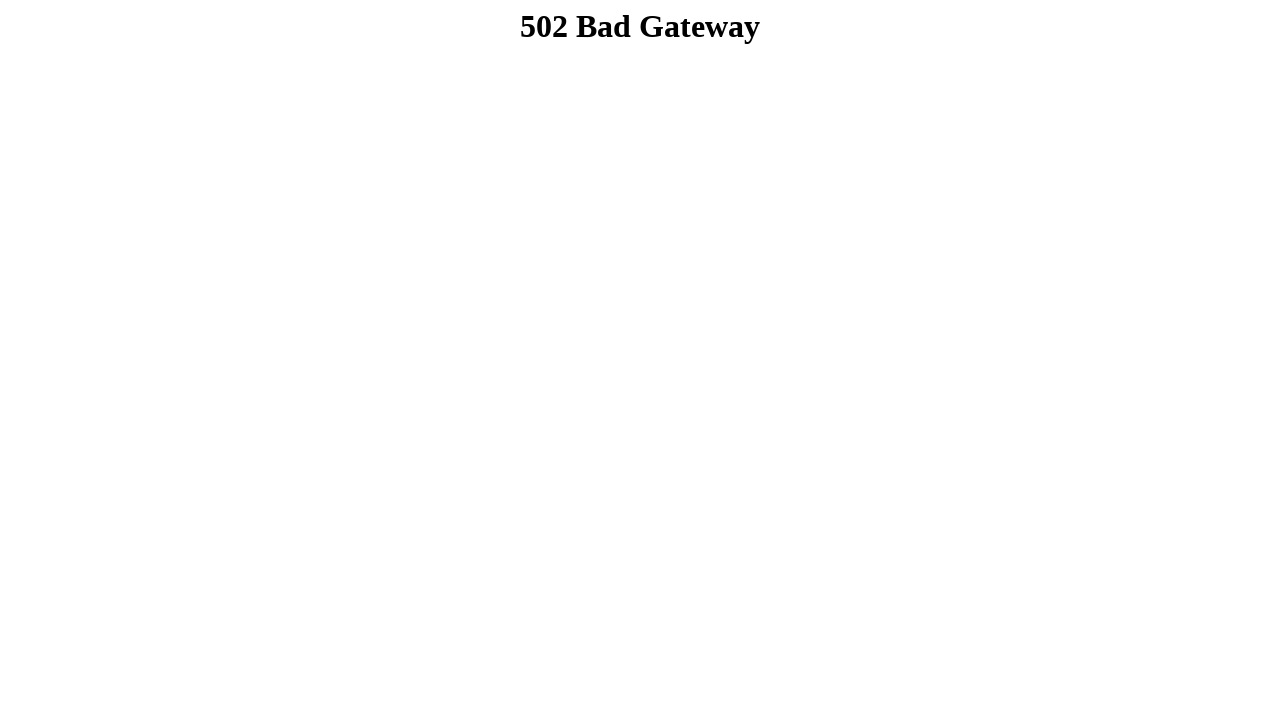

Waited for form submission to complete
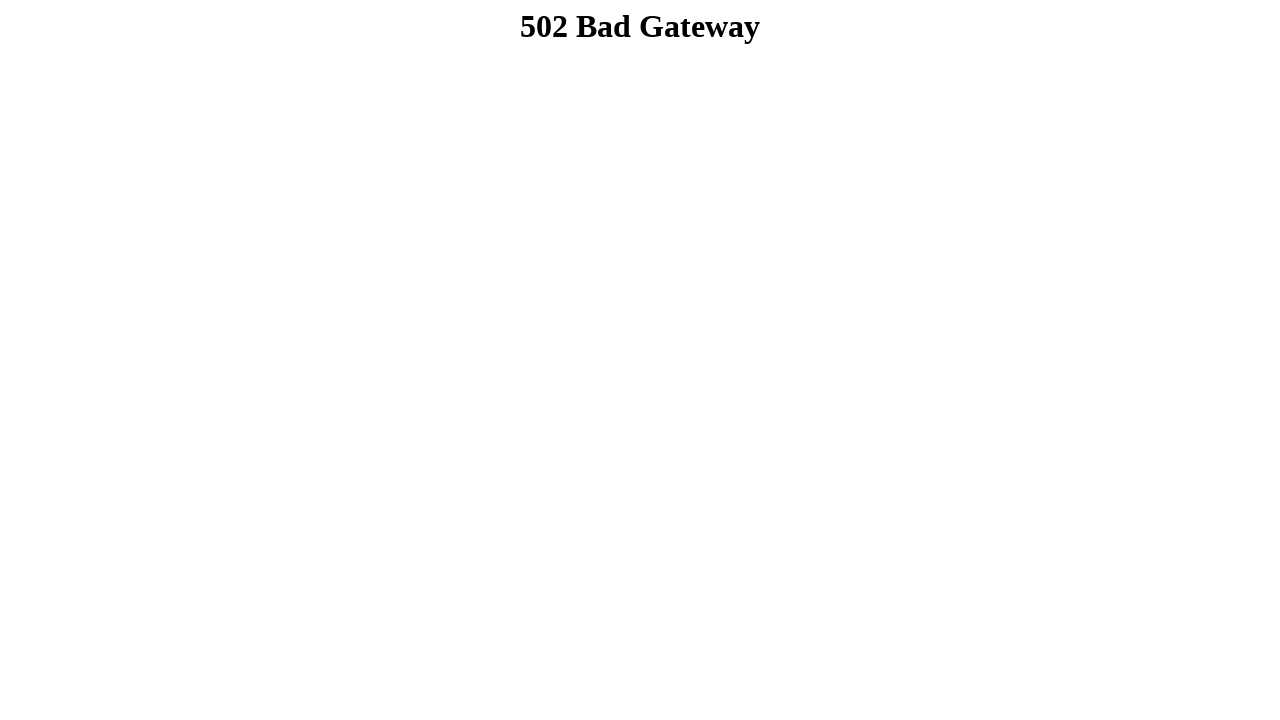

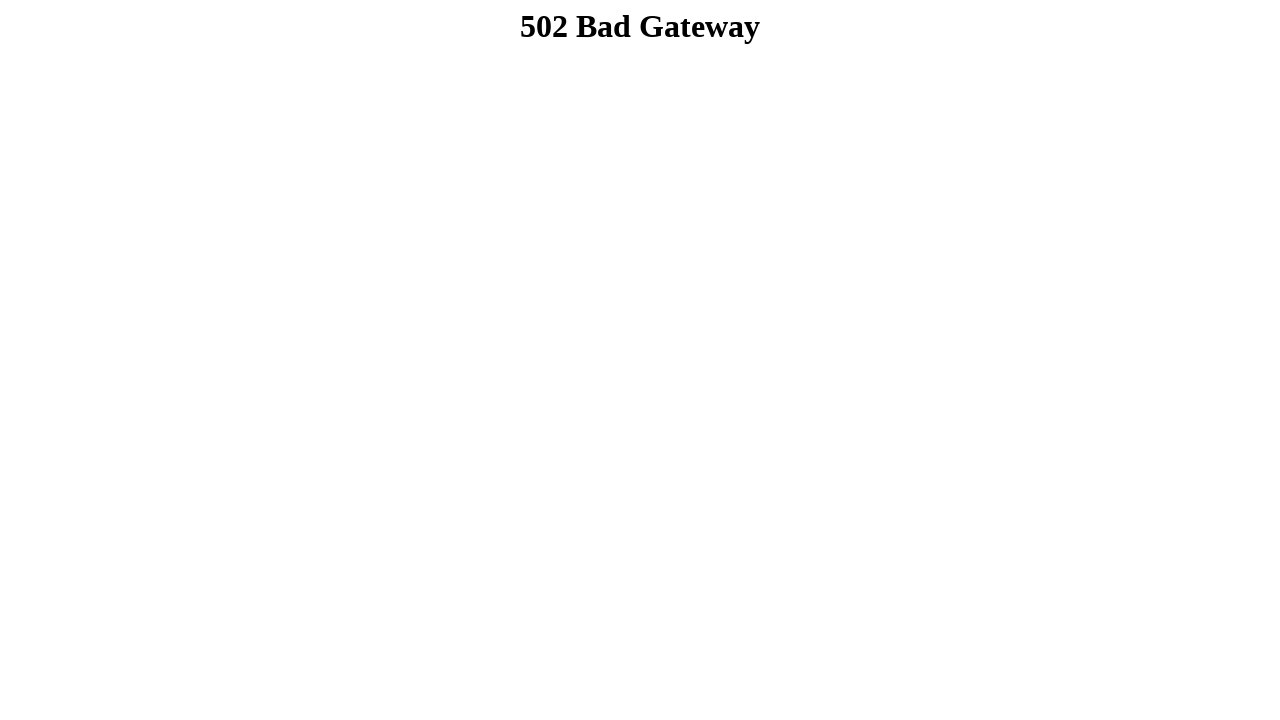